Tests link navigation by clicking on a link and handling new window/tab

Starting URL: https://demoqa.com/links

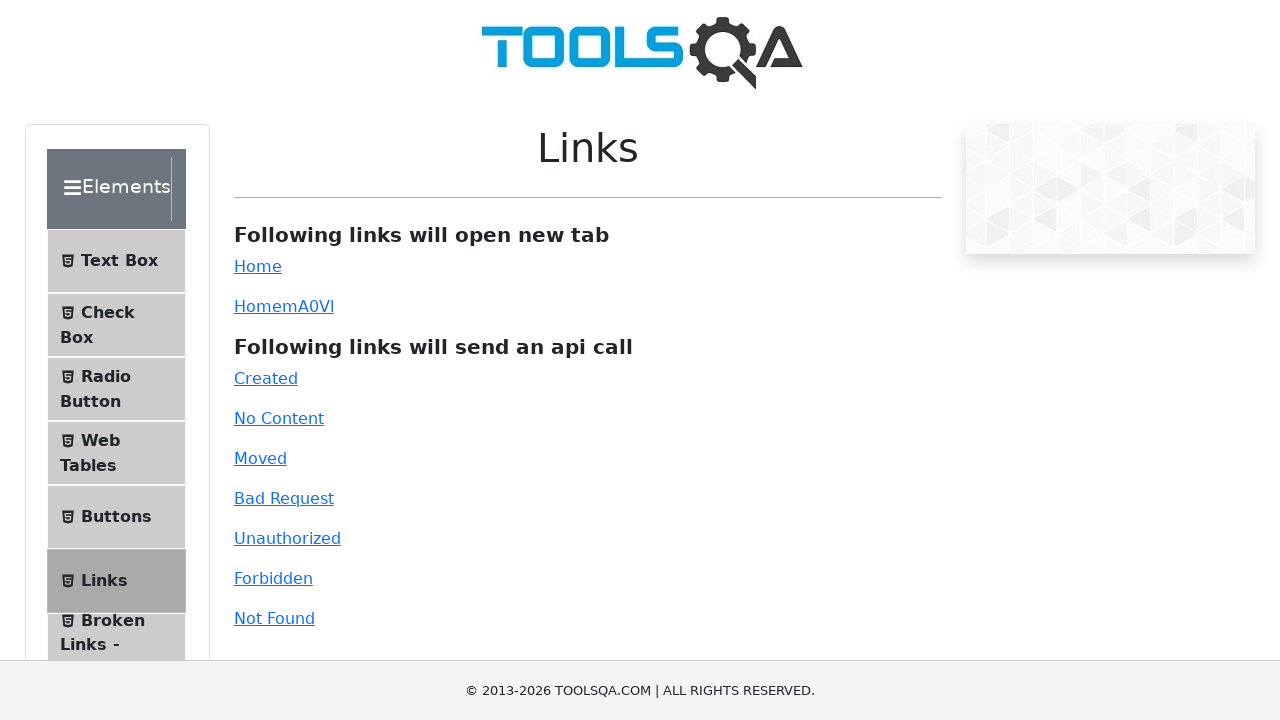

Clicked Home link which opens in new tab at (258, 266) on text=Home
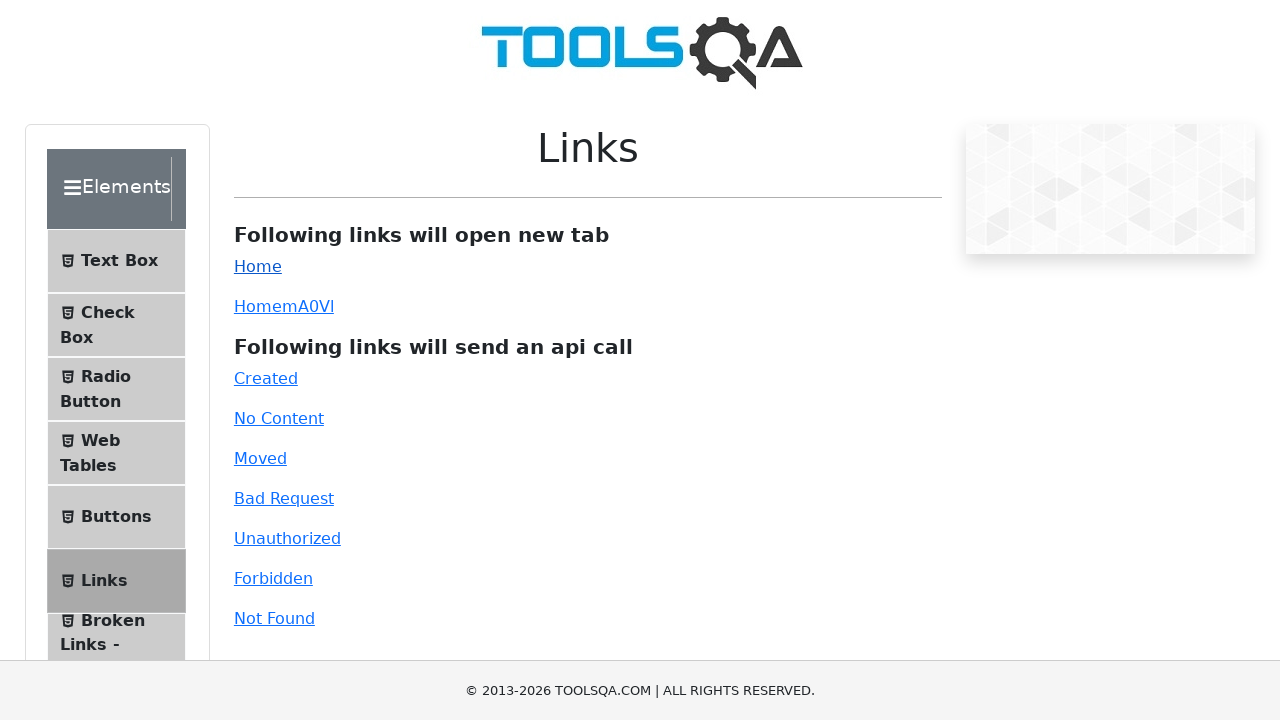

New page/tab created and captured
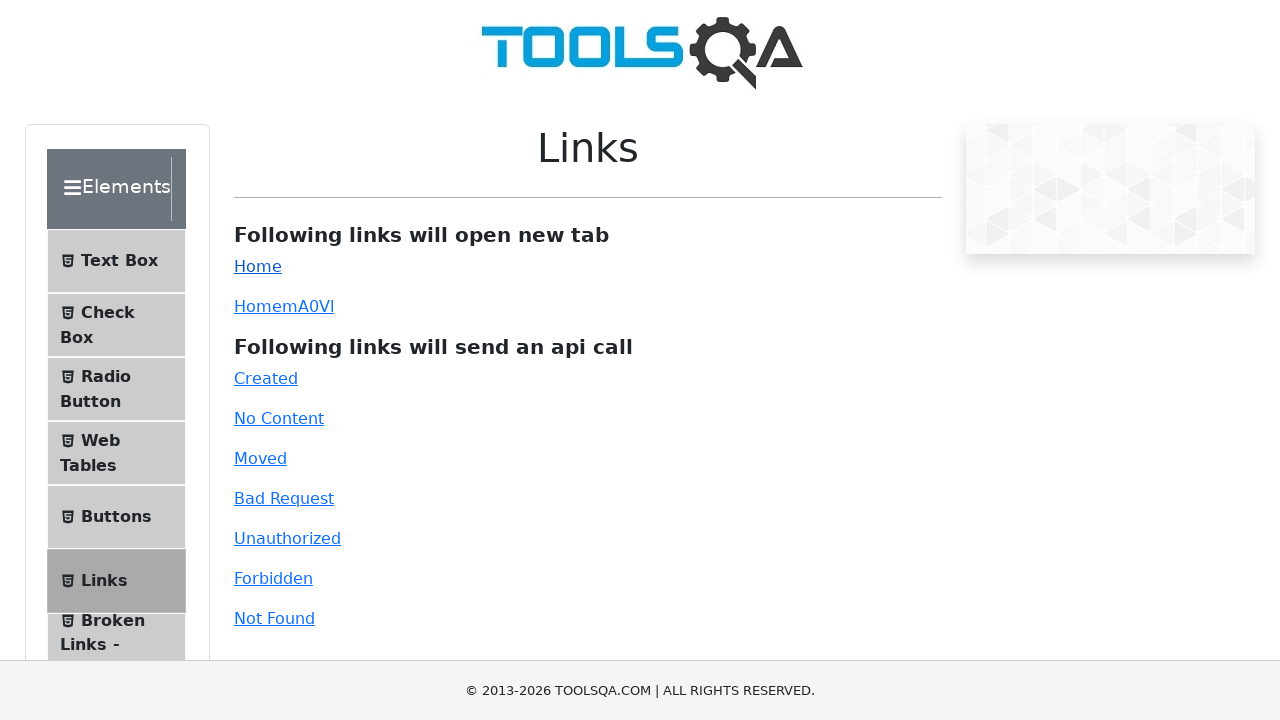

New page loaded and ready
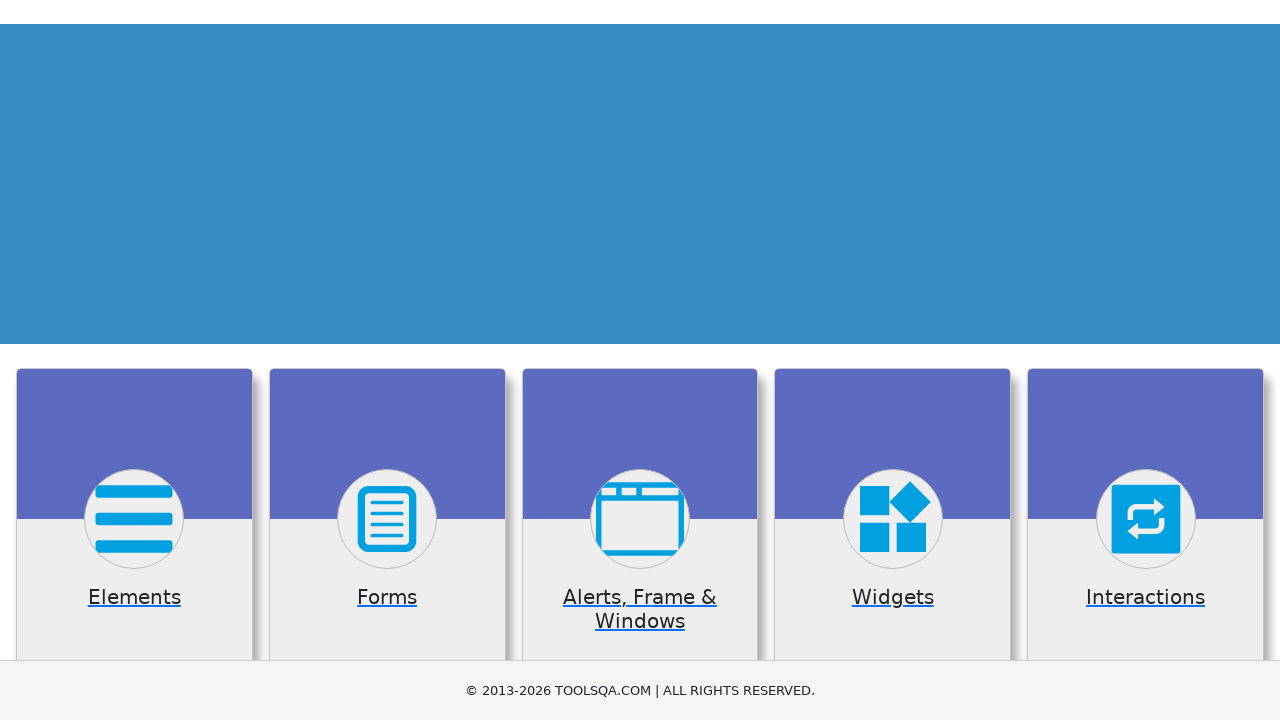

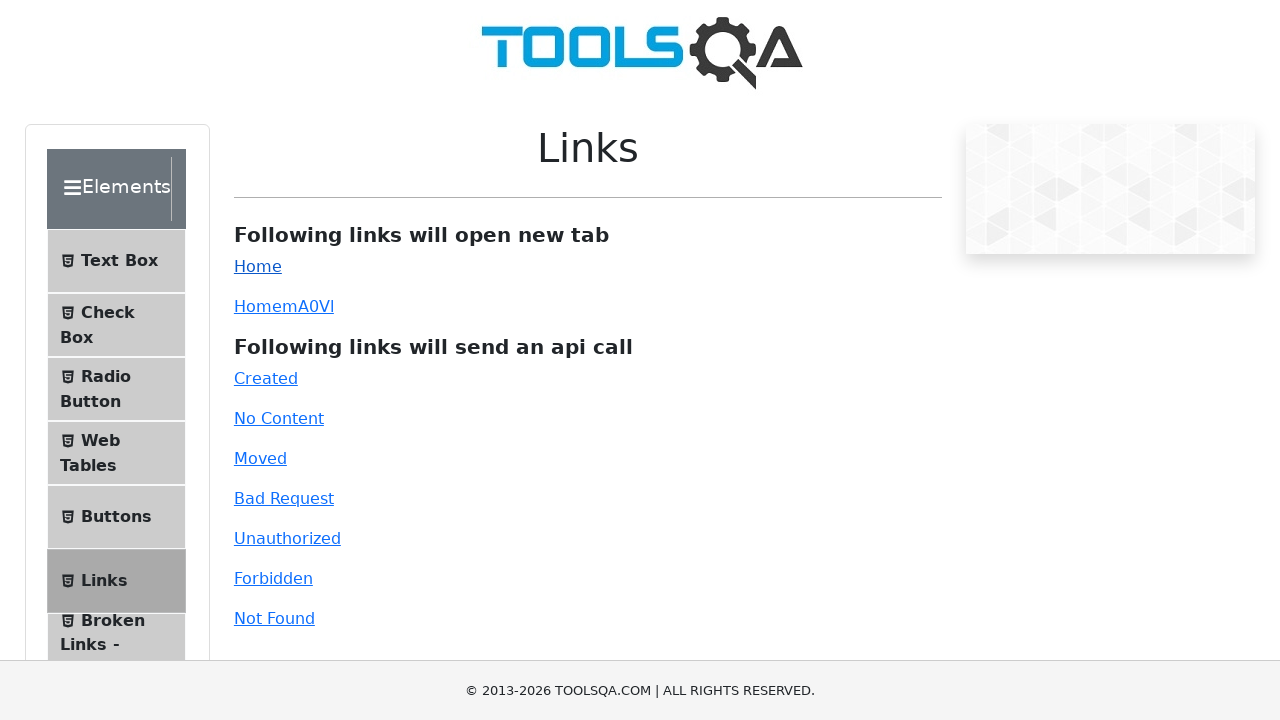